Tests dropdown menu functionality by selecting options using different methods (by index, by value, by visible text) and verifies the dropdown behavior on a test website.

Starting URL: https://the-internet.herokuapp.com/dropdown

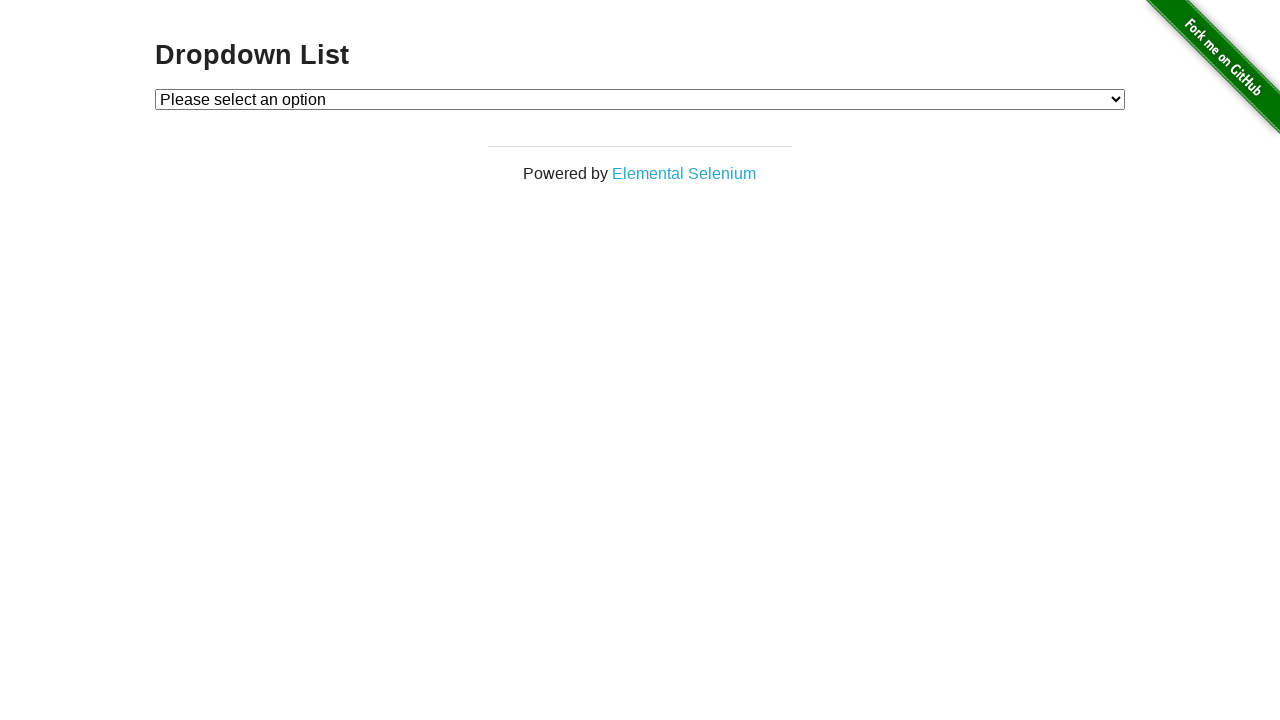

Located dropdown element with id 'dropdown'
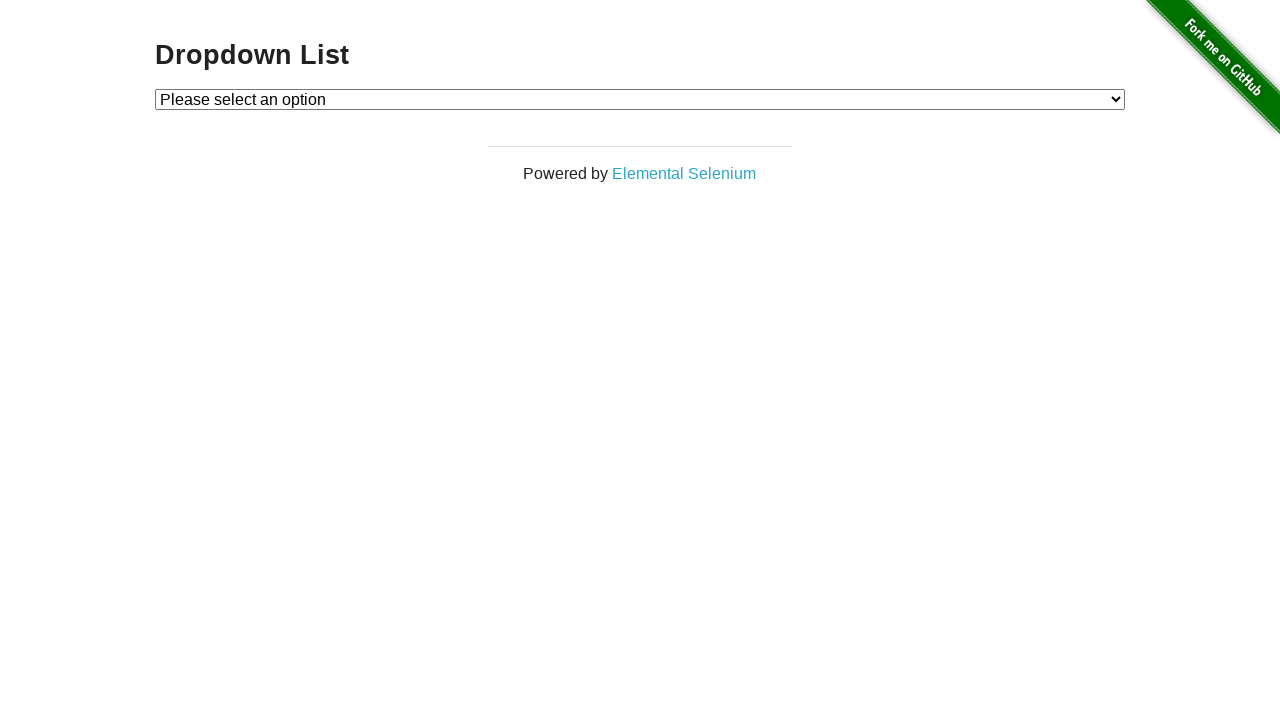

Selected Option 1 by index (index 1) on #dropdown
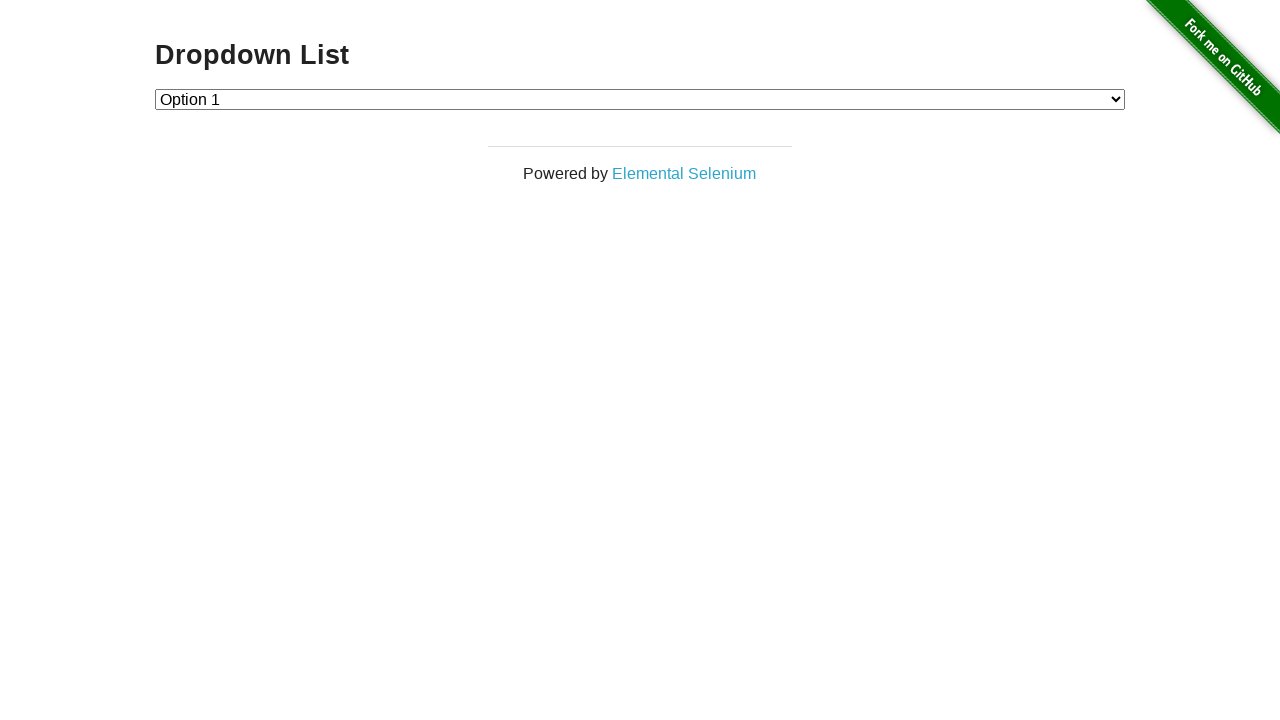

Verified Option 1 is selected by waiting for value to be '1'
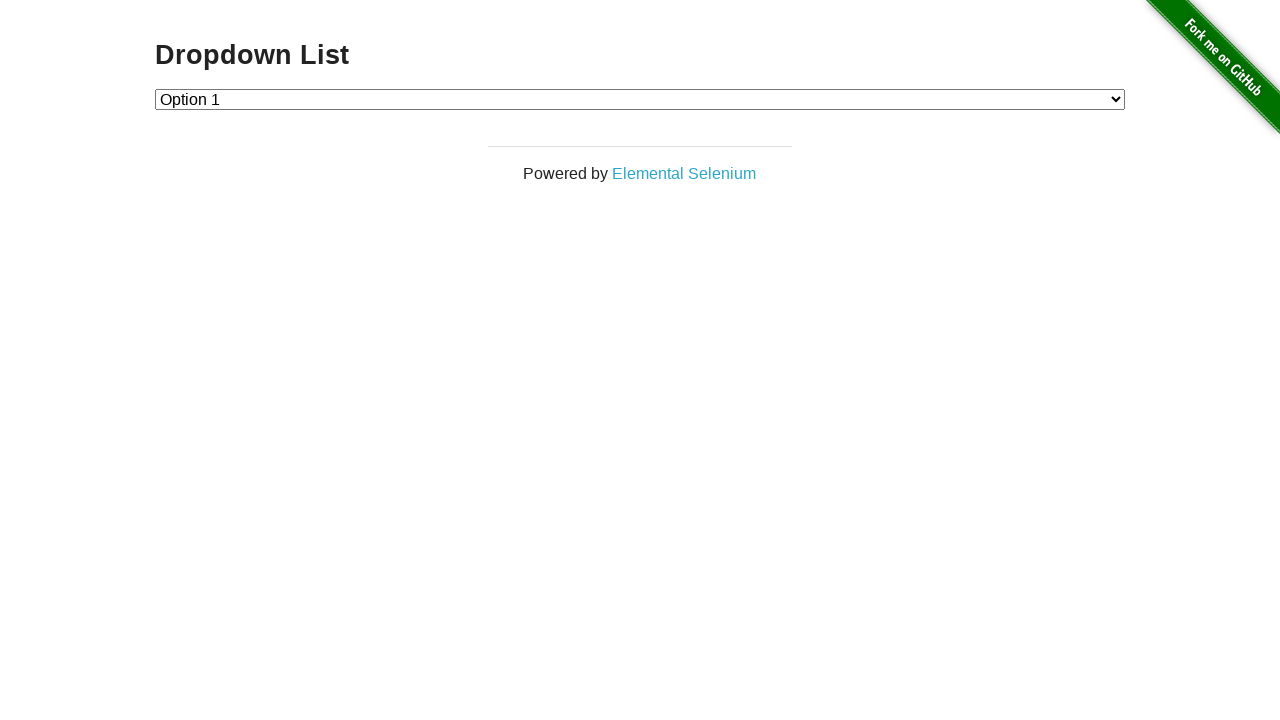

Selected Option 2 by value on #dropdown
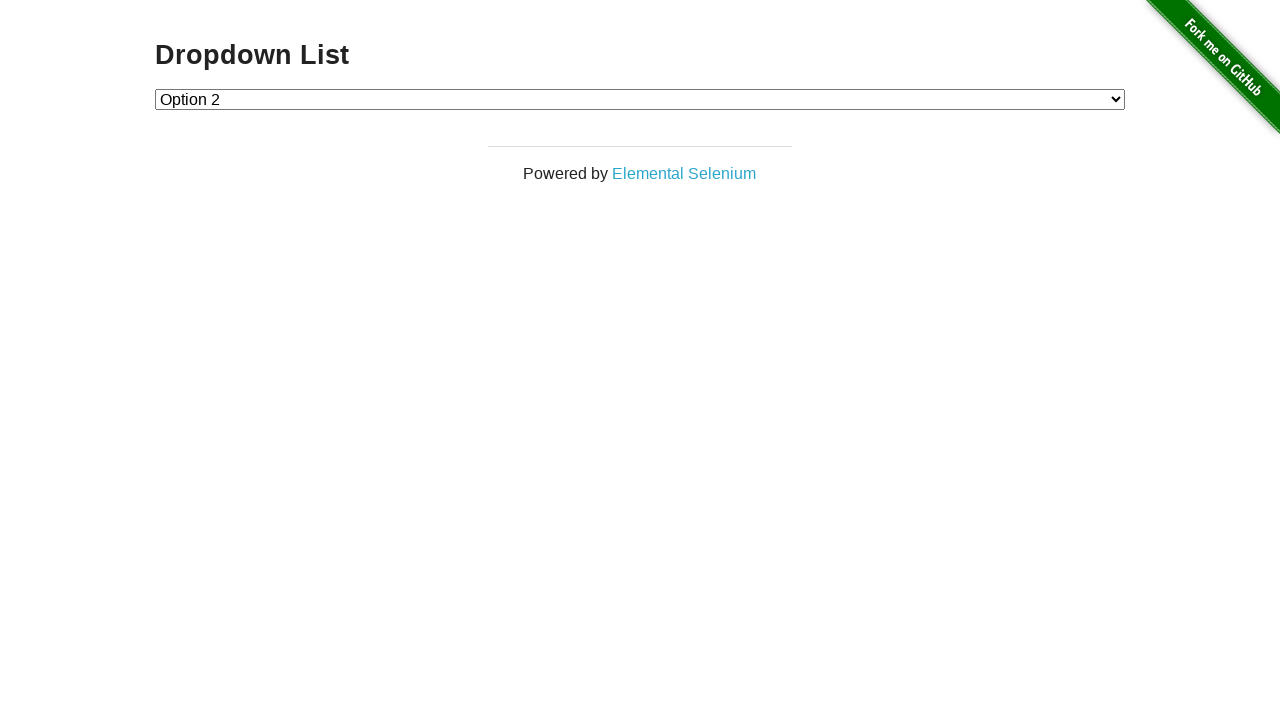

Retrieved selected option text: 'Option 2'
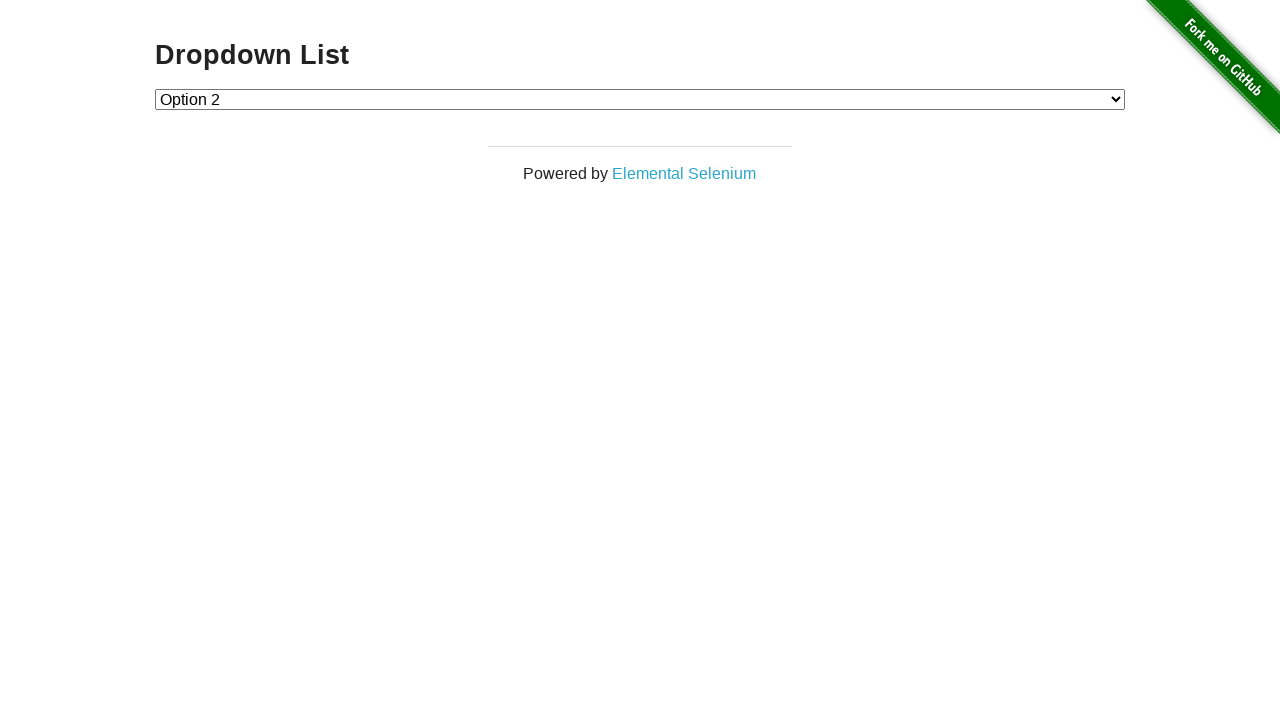

Selected Option 1 by visible text label on #dropdown
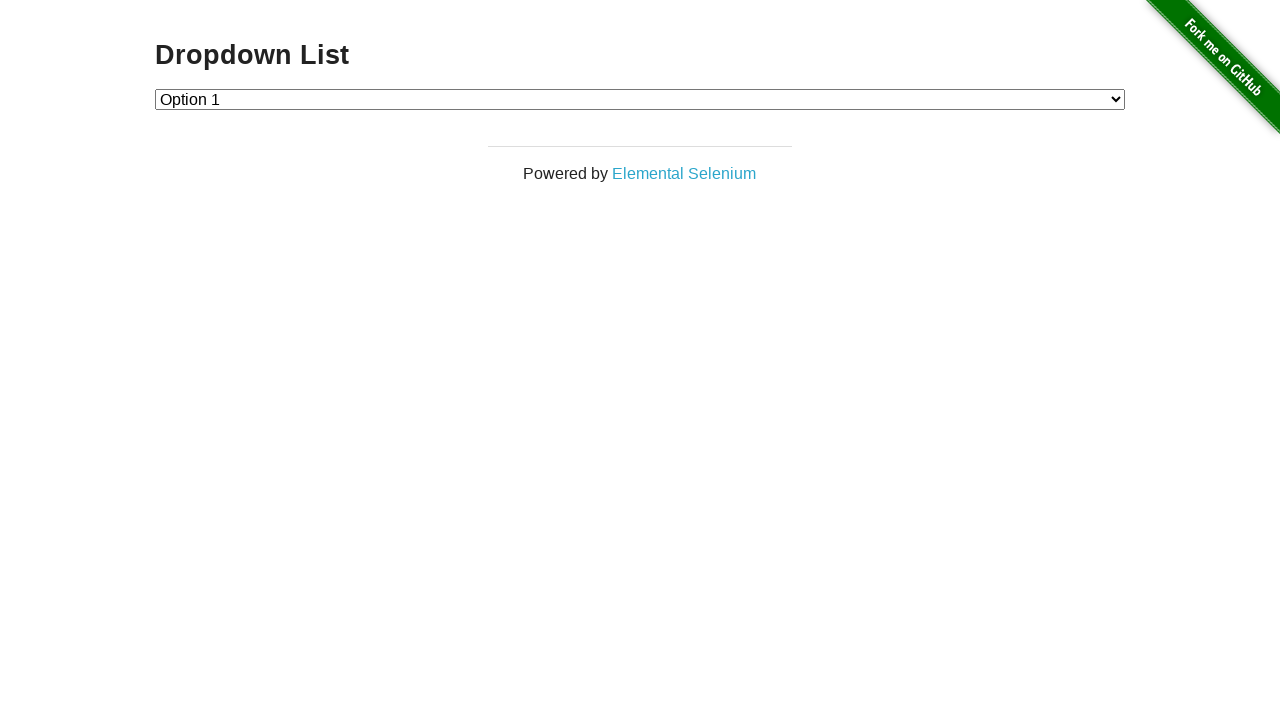

Retrieved selected option text again: 'Option 1'
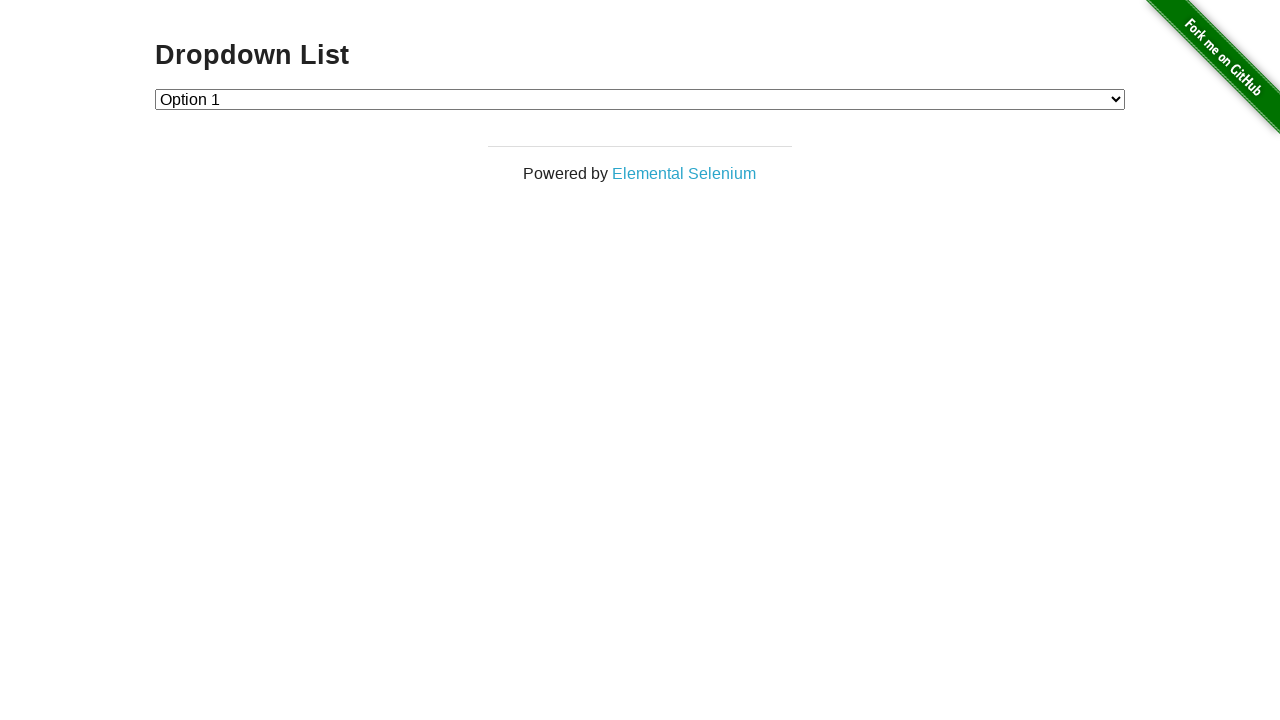

Retrieved all dropdown options, count: 3
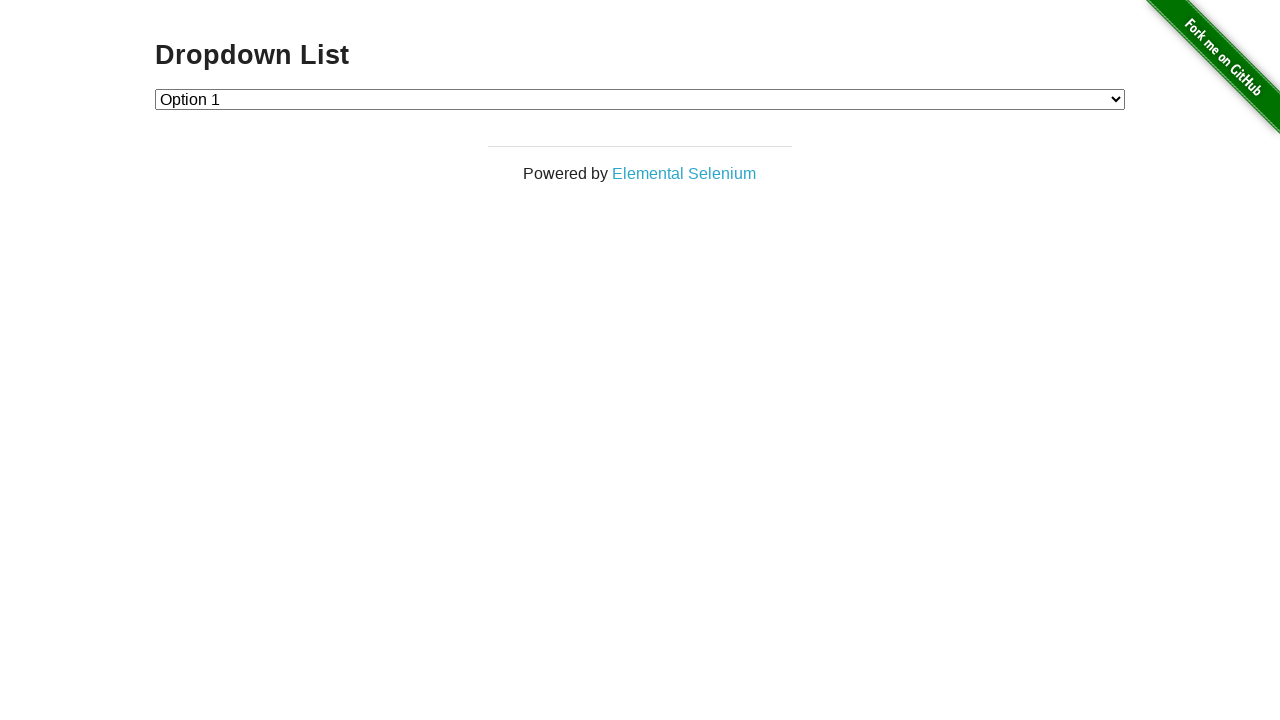

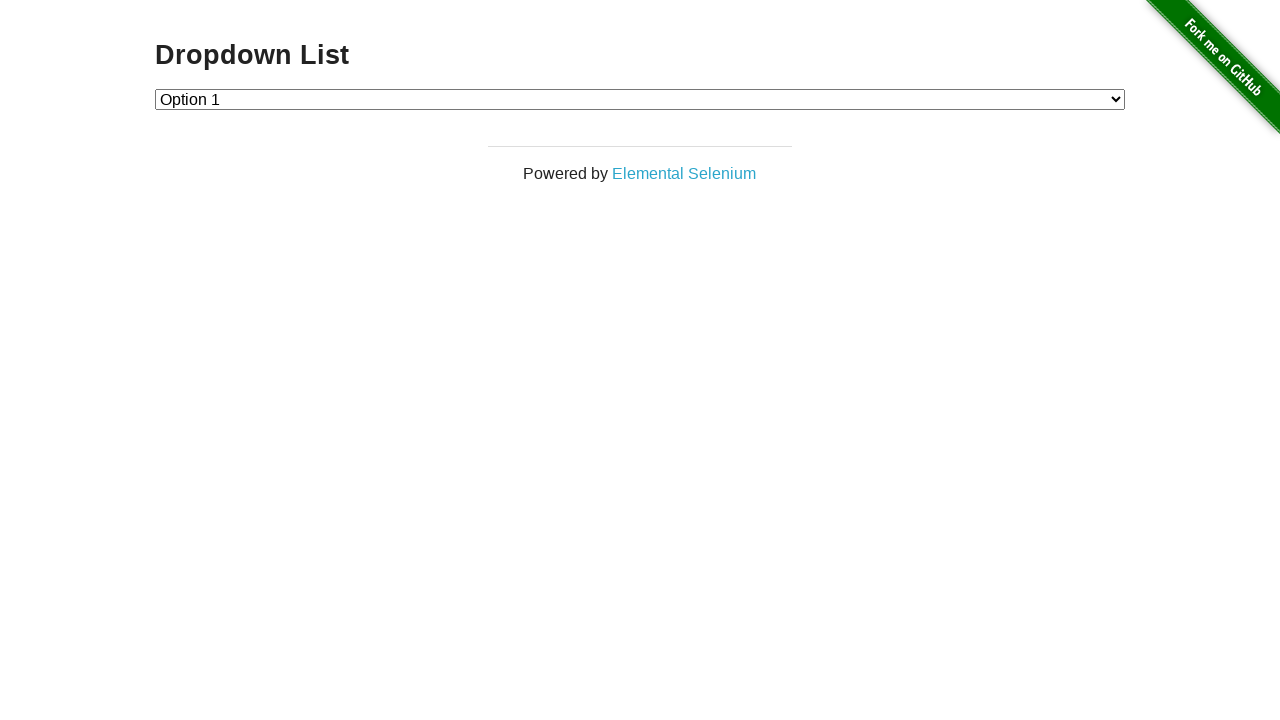